Tests prompt alert by clicking a button, entering text into the prompt, and accepting it

Starting URL: https://demoqa.com/alerts

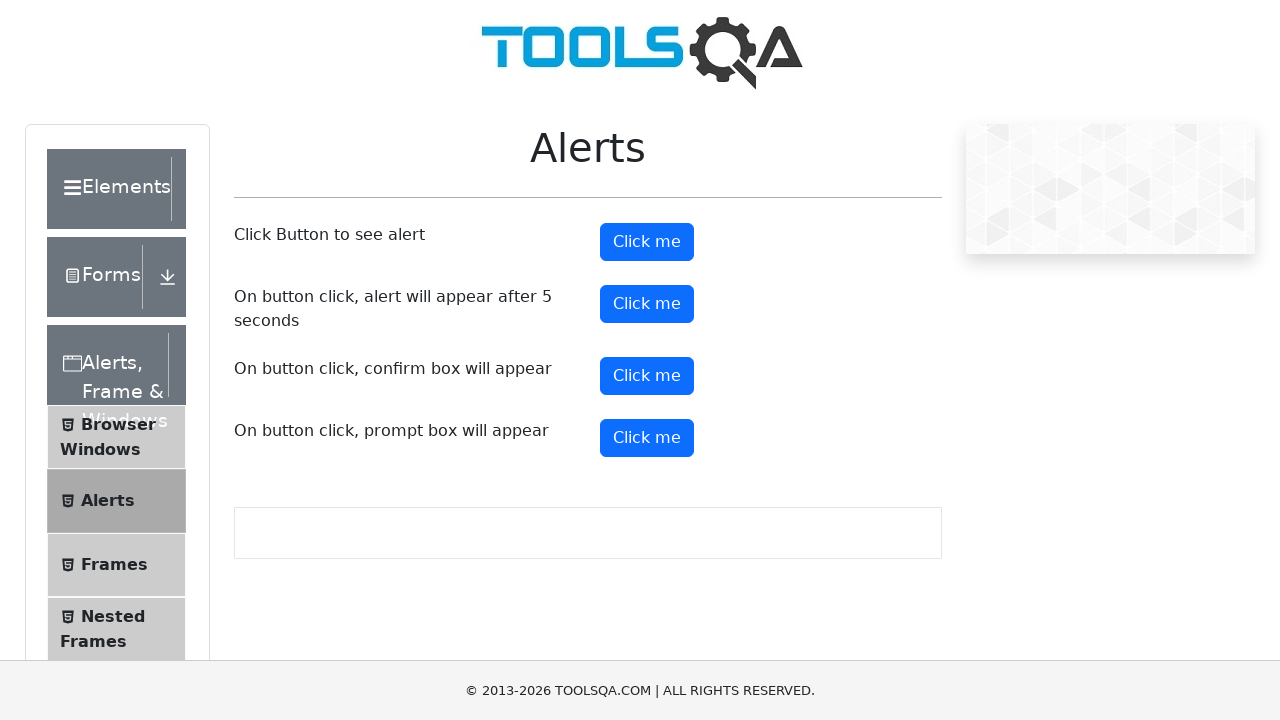

Set up dialog handler to accept prompt with 'TestUser123'
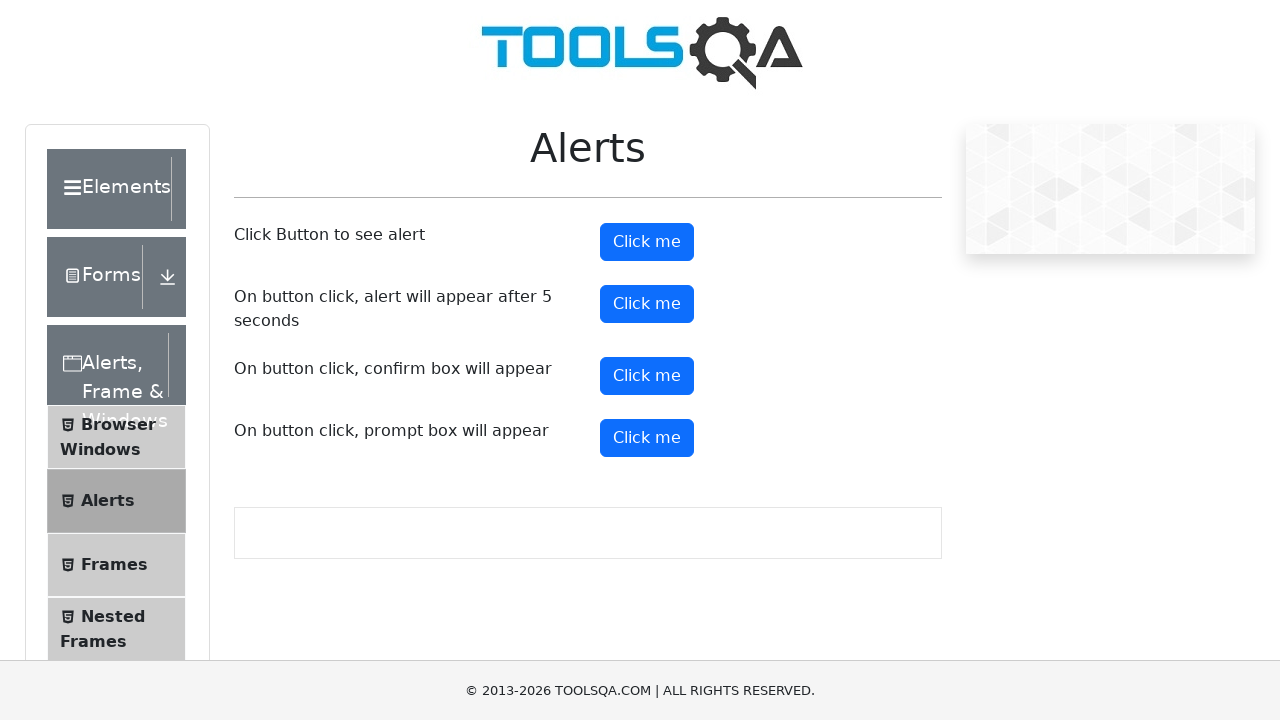

Clicked prompt button to trigger alert dialog at (647, 438) on button#promtButton
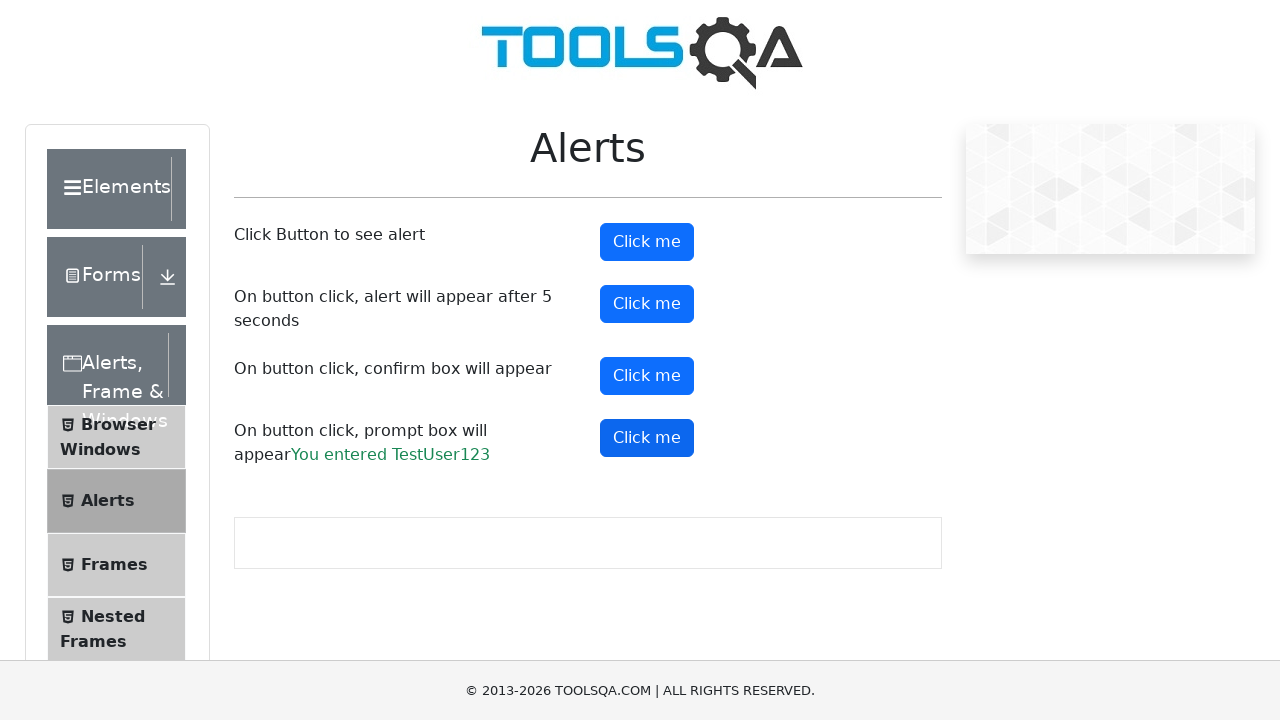

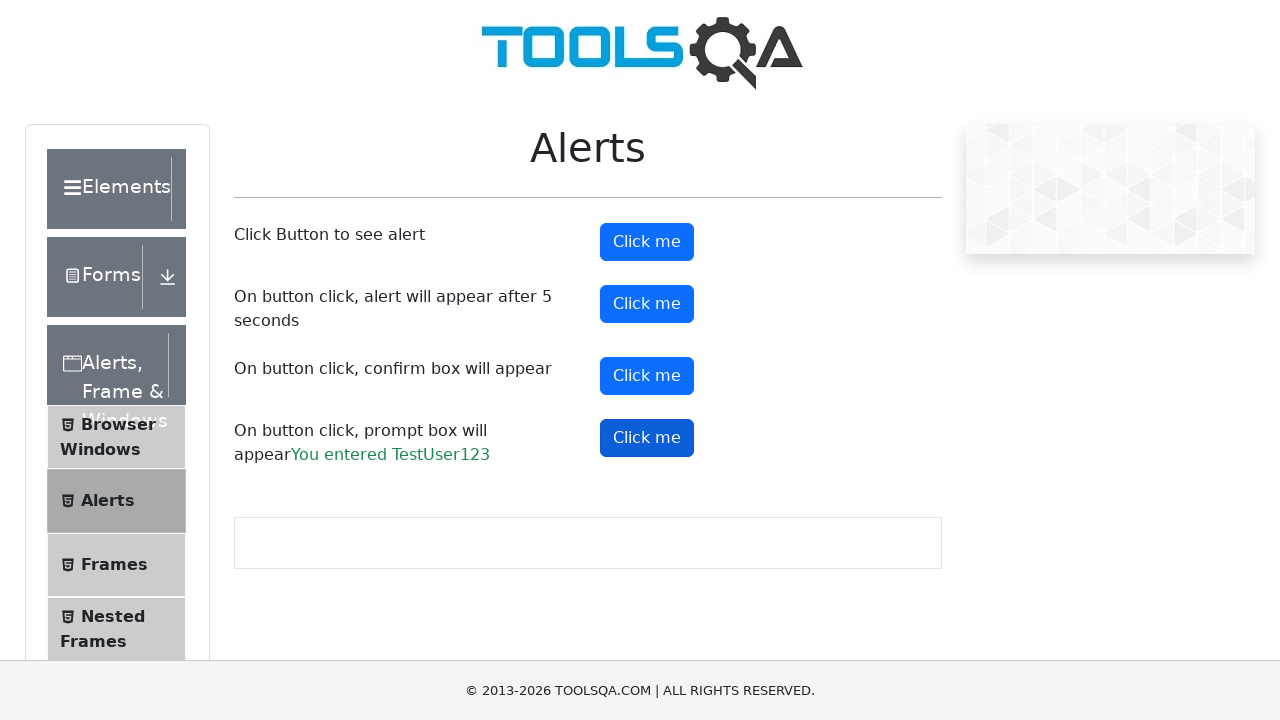